Tests alert handling functionality by clicking a confirm button and dismissing the resulting alert dialog

Starting URL: https://demoqa.com/alerts

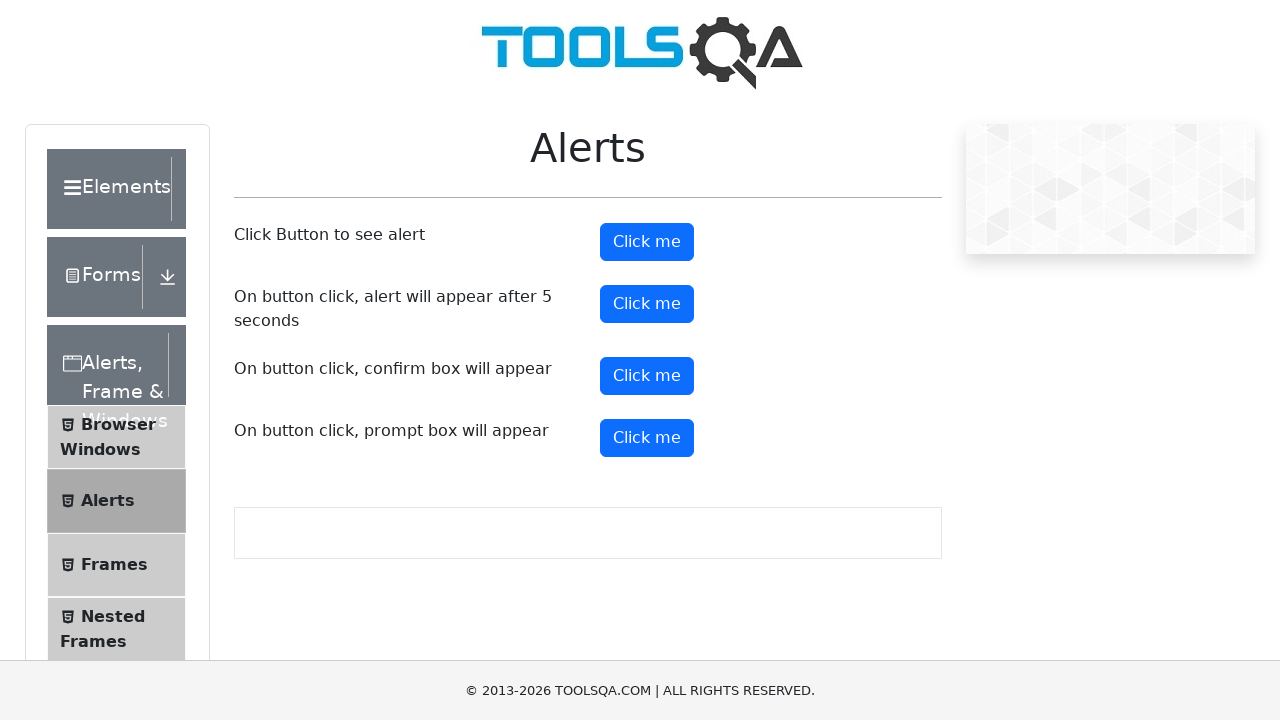

Scrolled confirm button into view
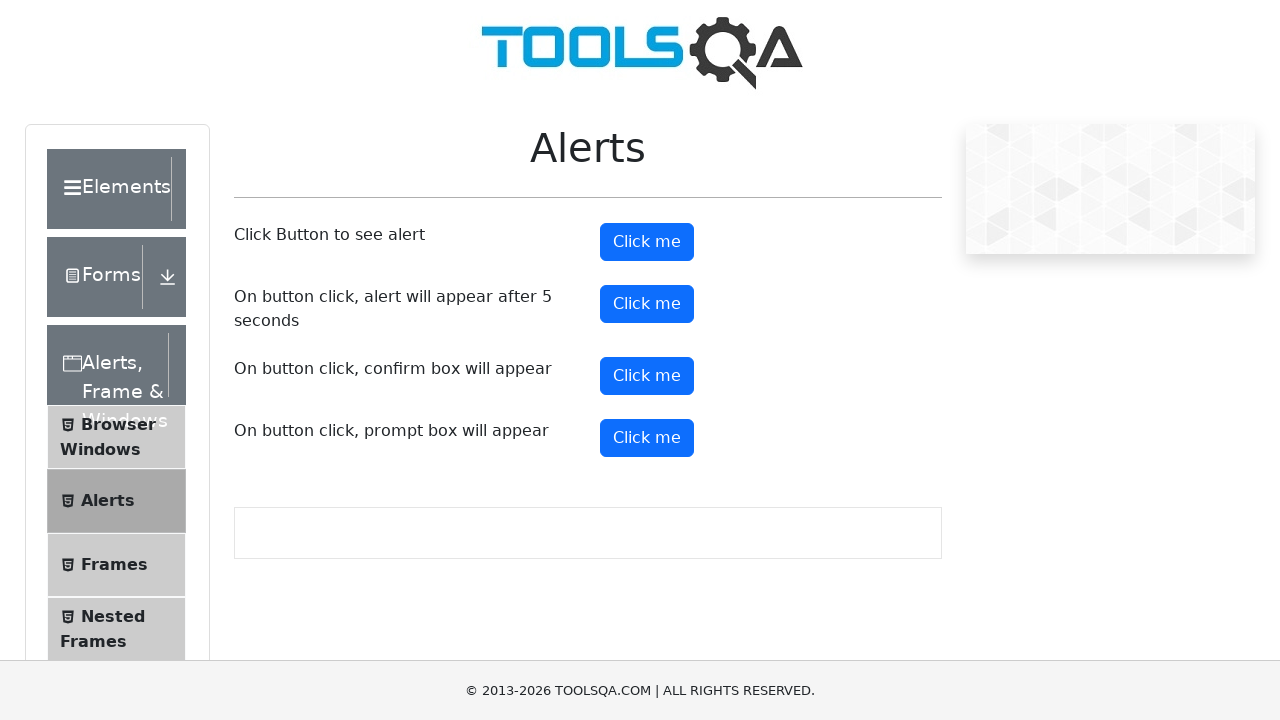

Clicked confirm button to trigger alert dialog at (647, 376) on #confirmButton
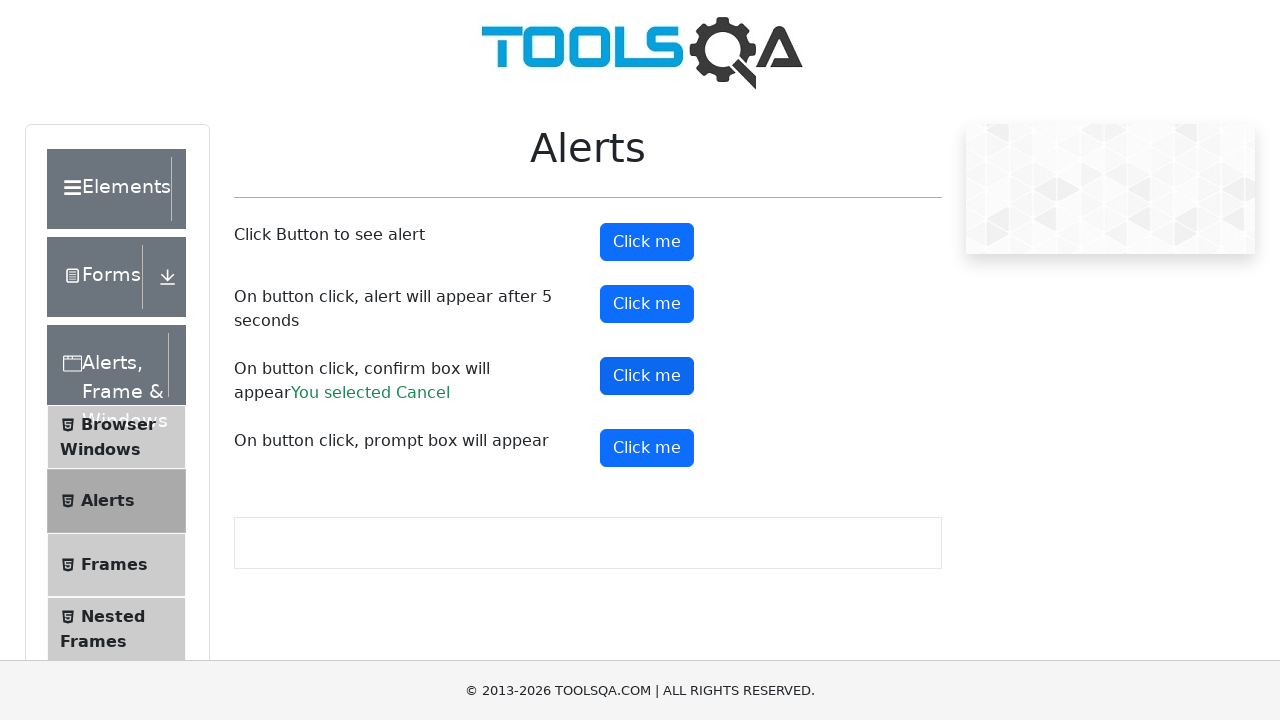

Set up dialog handler to dismiss alert
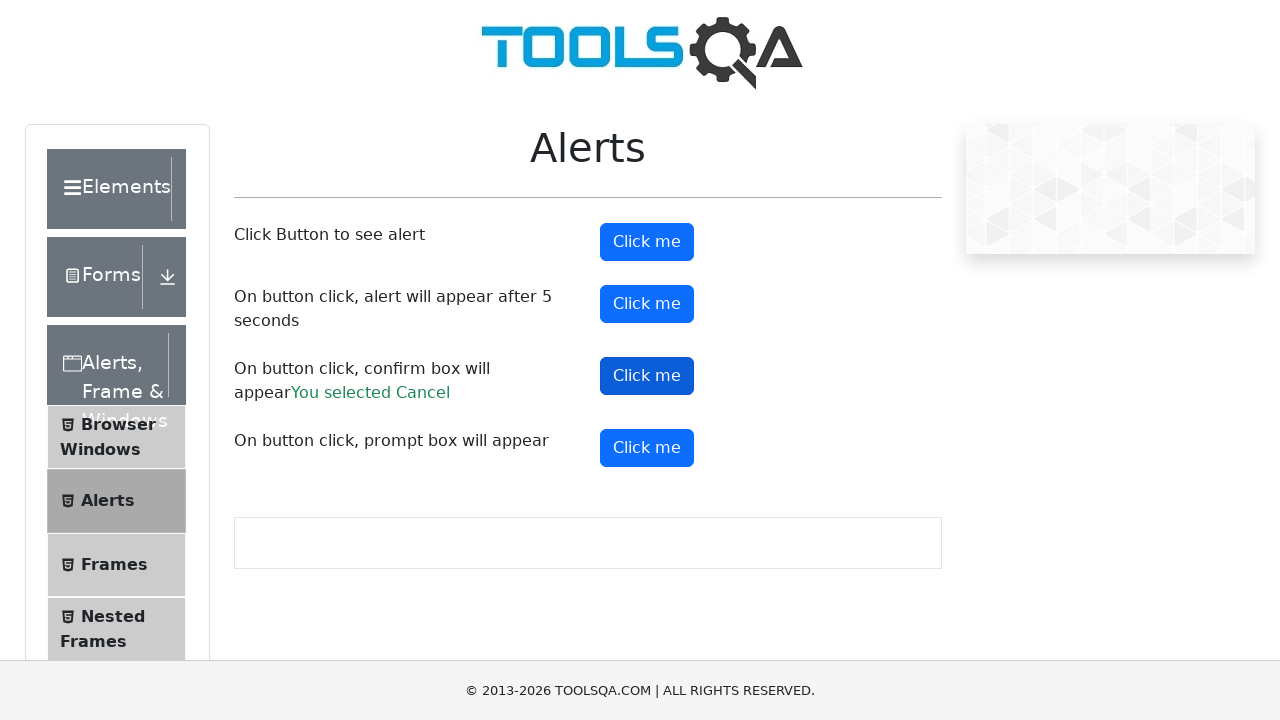

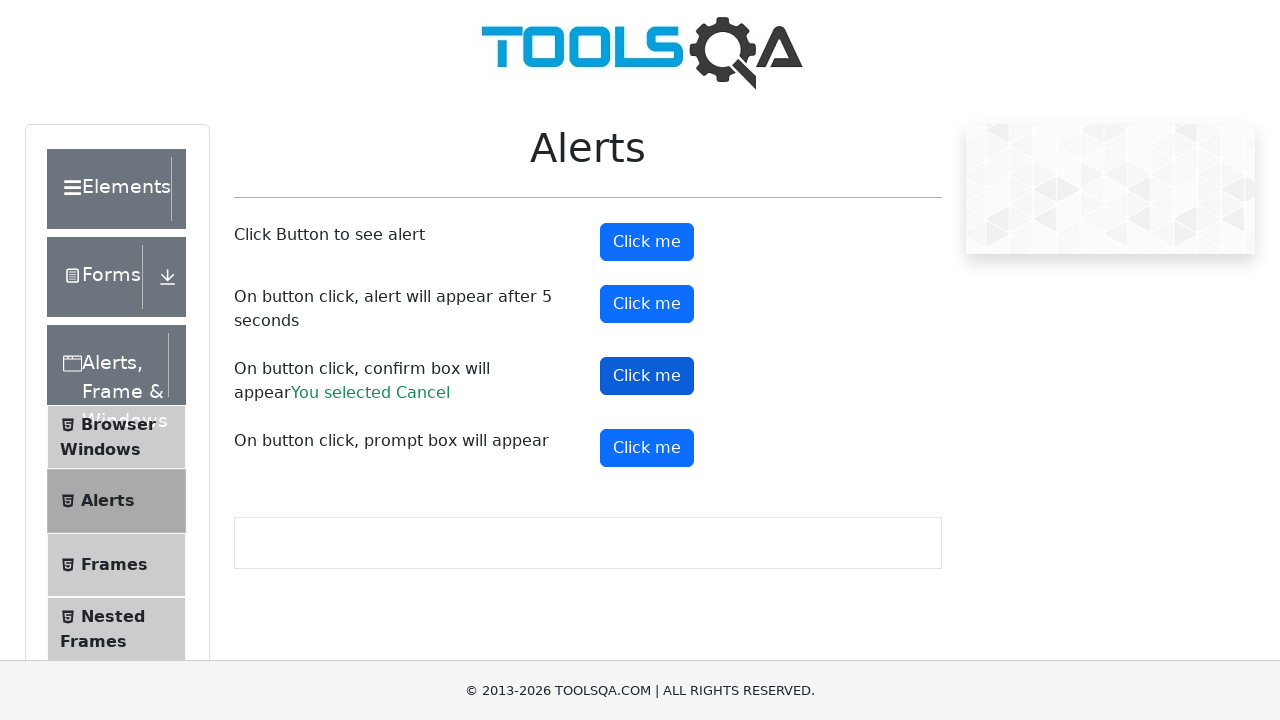